Tests registration with an existing username to verify duplicate account error handling

Starting URL: https://www.demoblaze.com/index.html

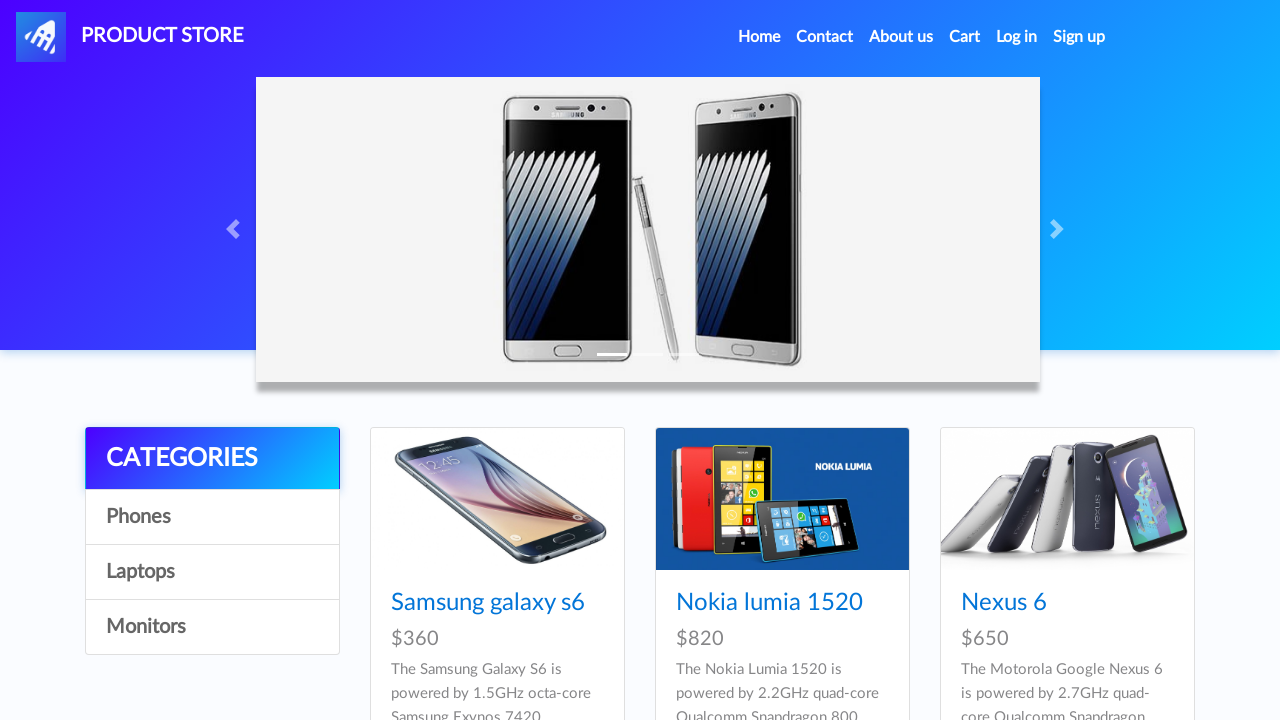

Clicked Sign Up button in navigation at (1079, 37) on xpath=//a[@id='signin2']
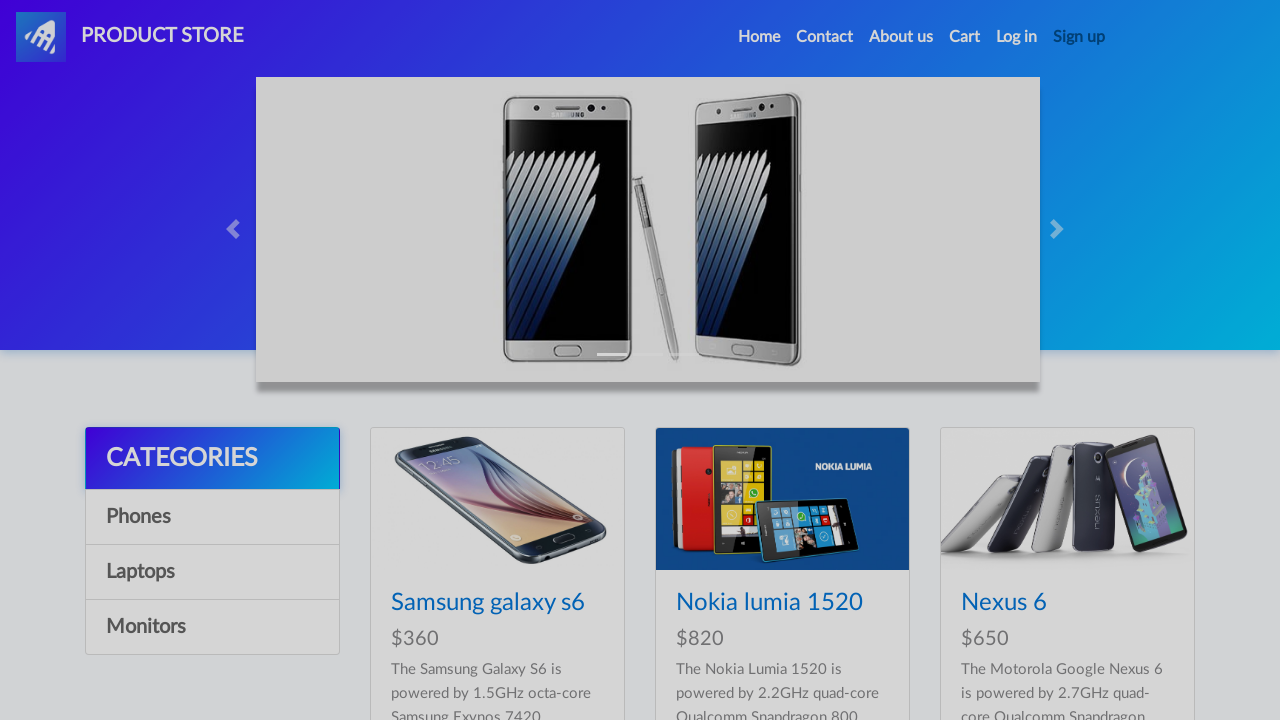

Sign Up modal appeared with username input field visible
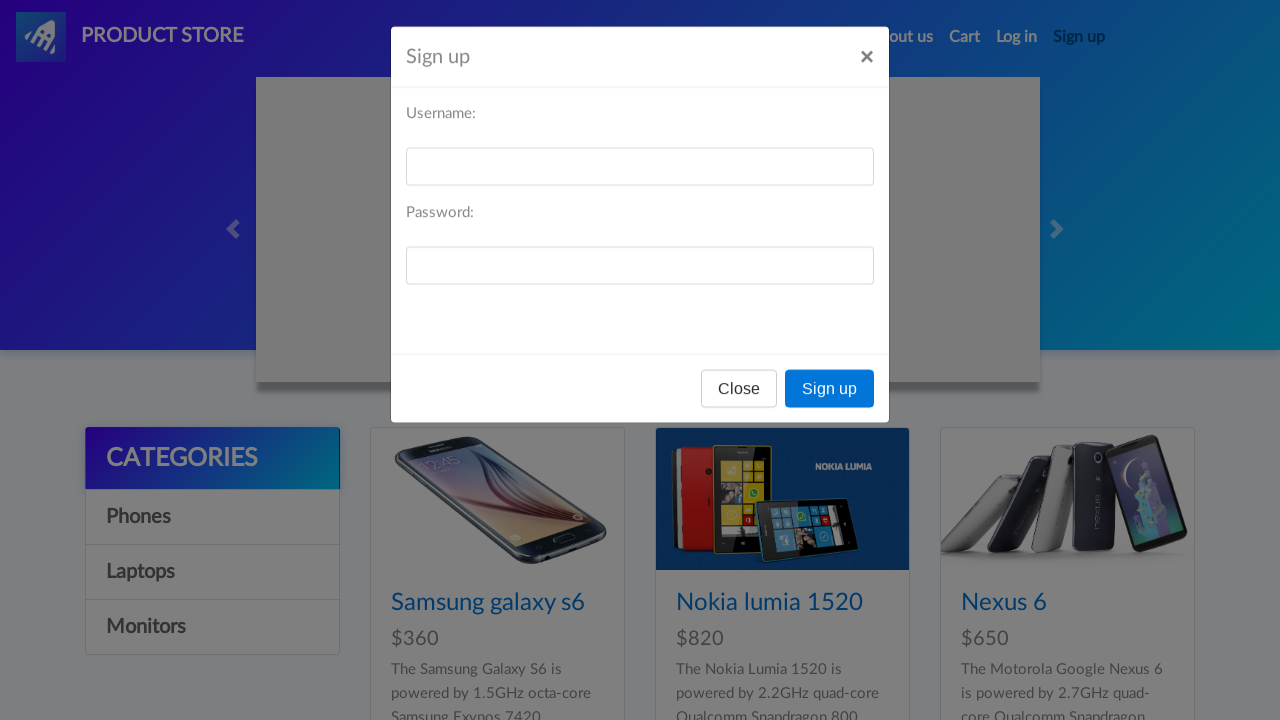

Filled username field with existing username 'HienDT' on //input[@id='sign-username']
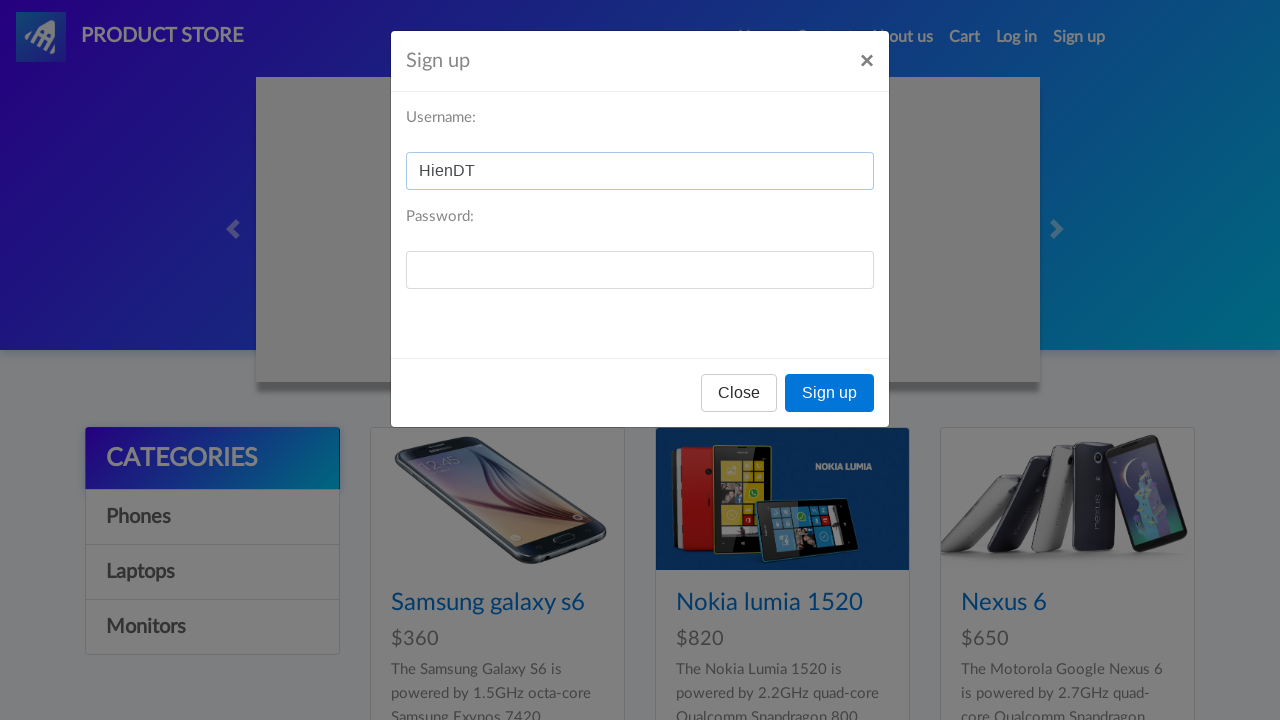

Filled password field with 'Aa123456' on //input[@id='sign-password']
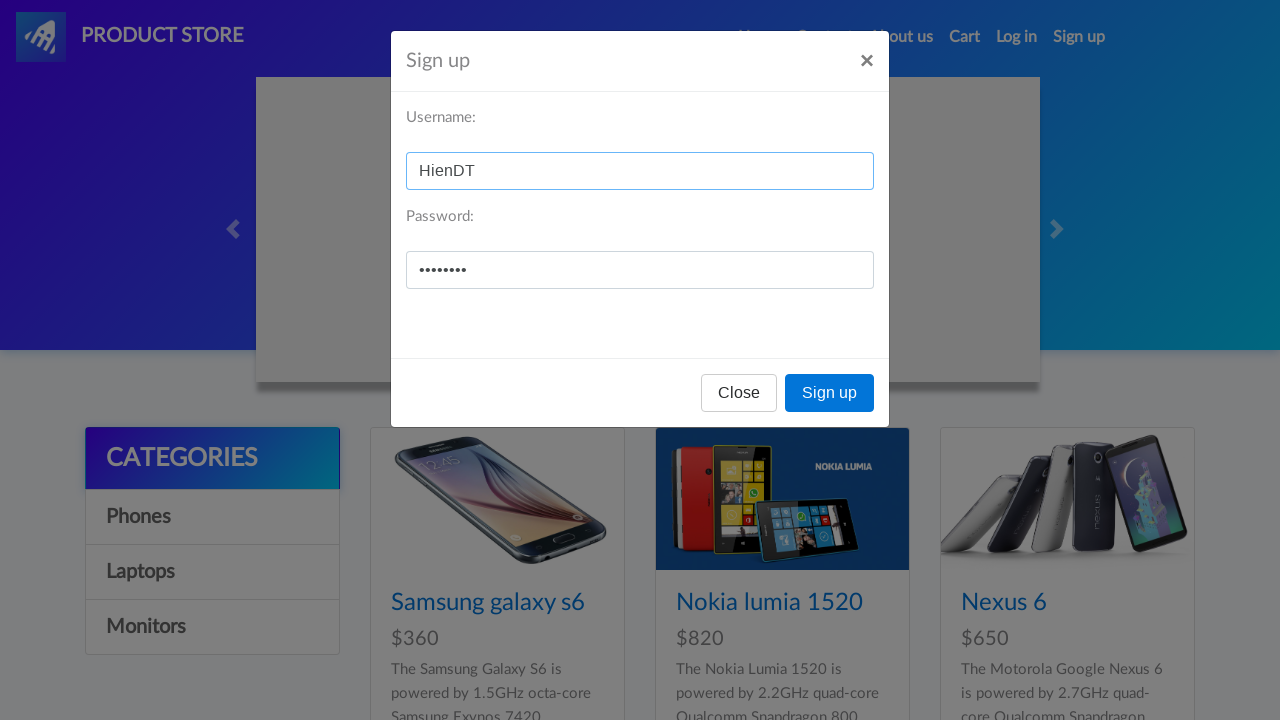

Clicked Sign Up button in modal to submit registration at (830, 393) on xpath=//button[@onclick='register()']
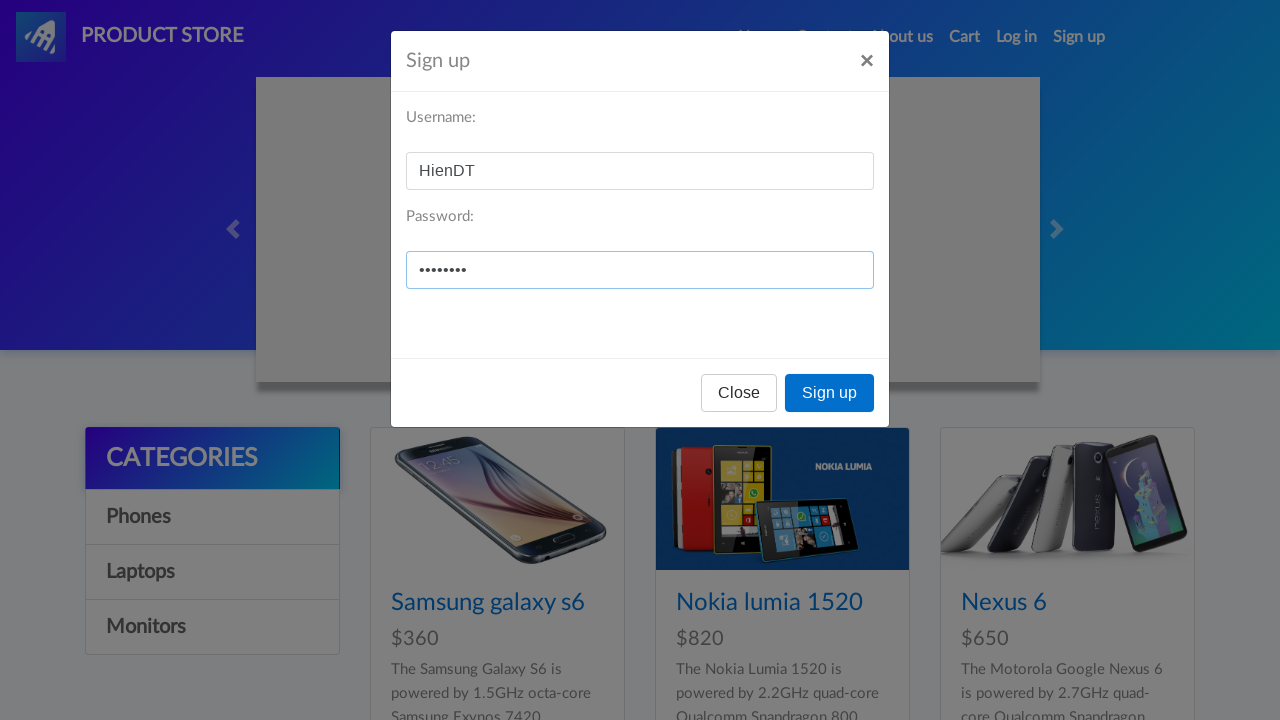

Accepted alert confirming duplicate account error message
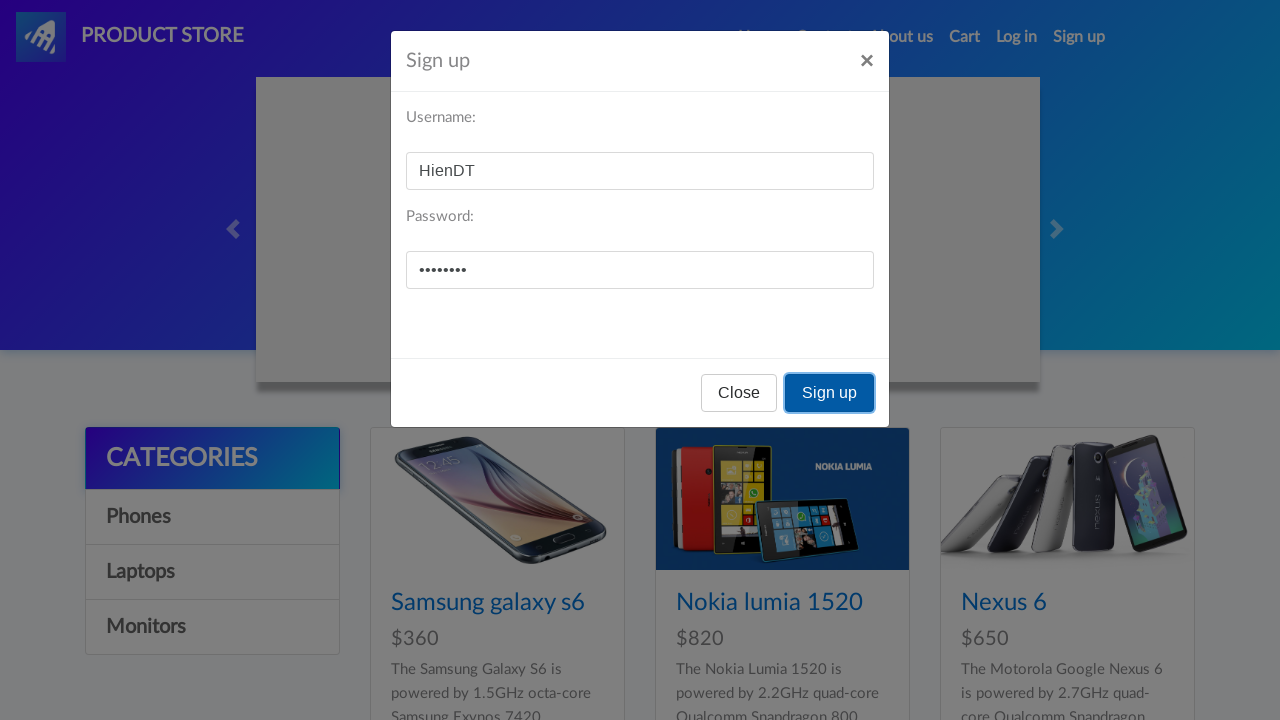

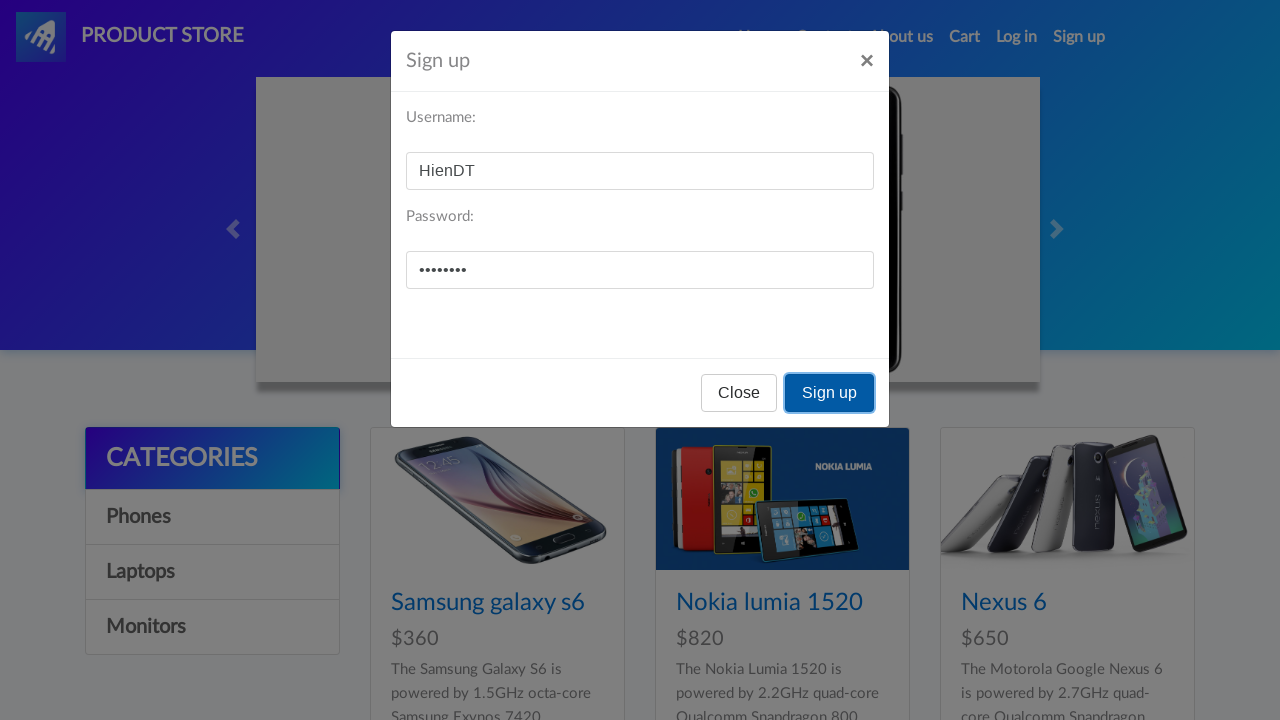